Tests a number input field by pressing arrow up and arrow down keys to increment and decrement the value, verifying the field updates correctly

Starting URL: https://the-internet.herokuapp.com/inputs

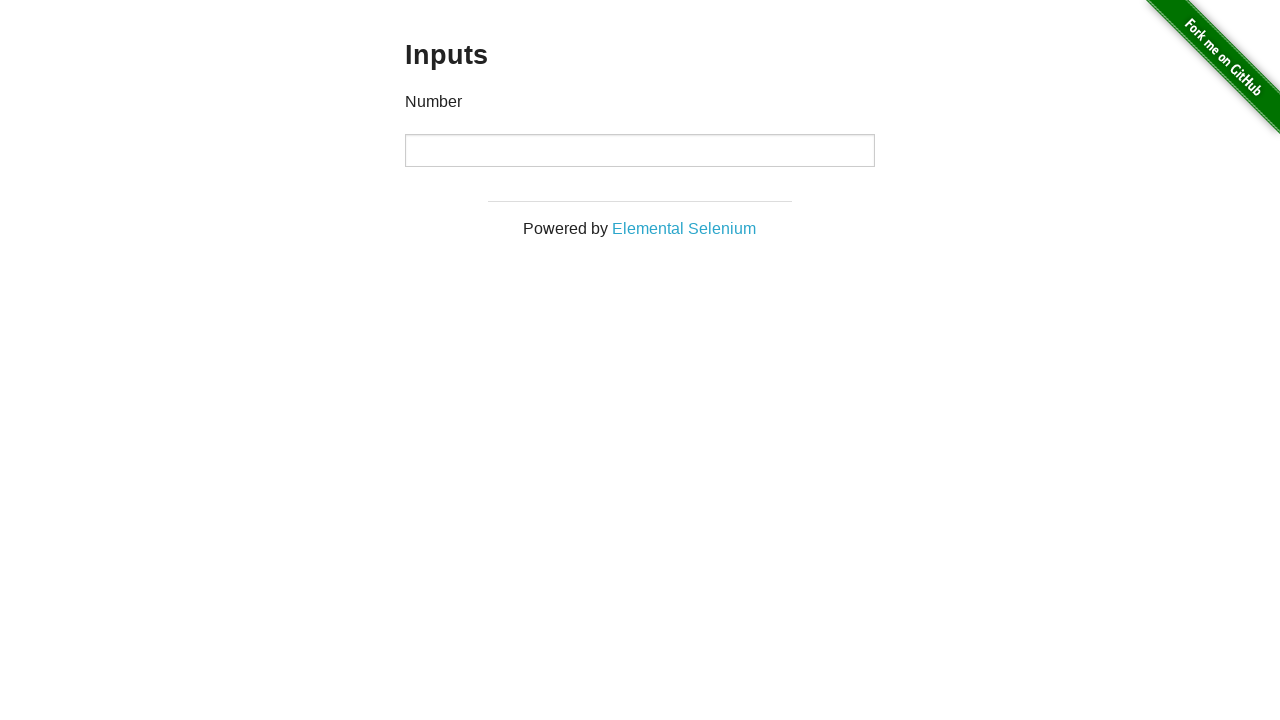

Navigated to the inputs test page
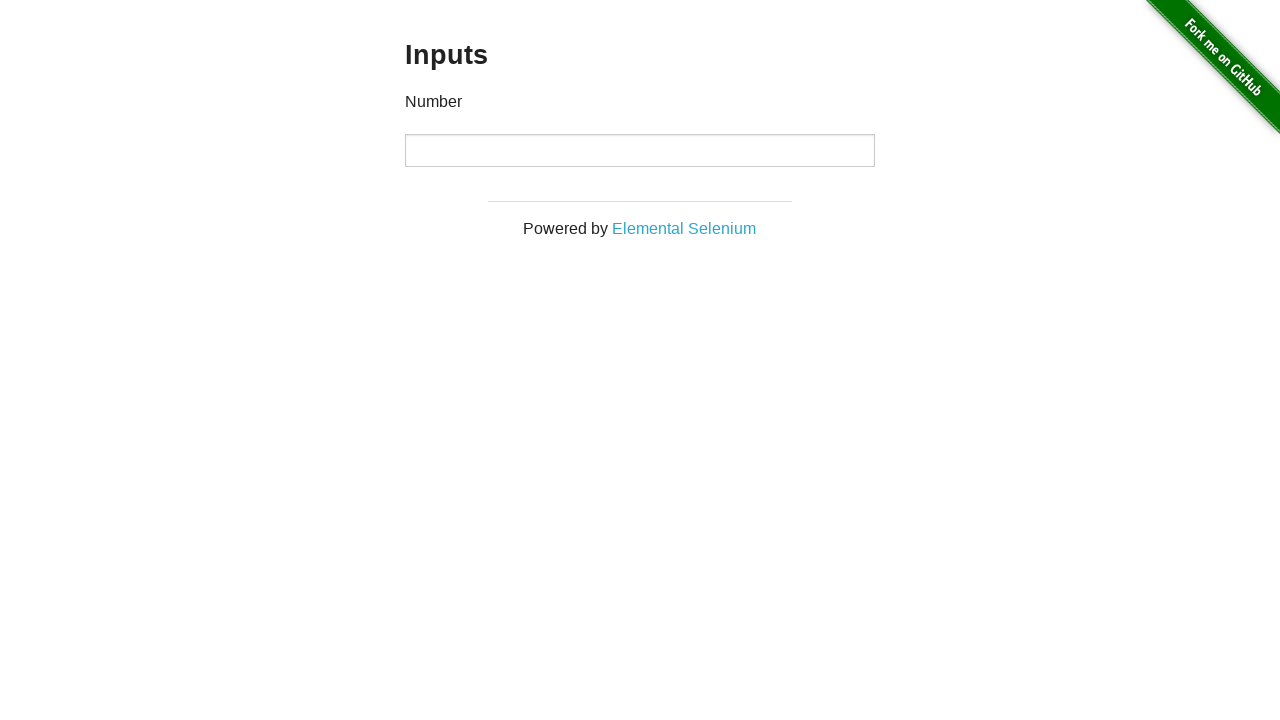

Located the number input field
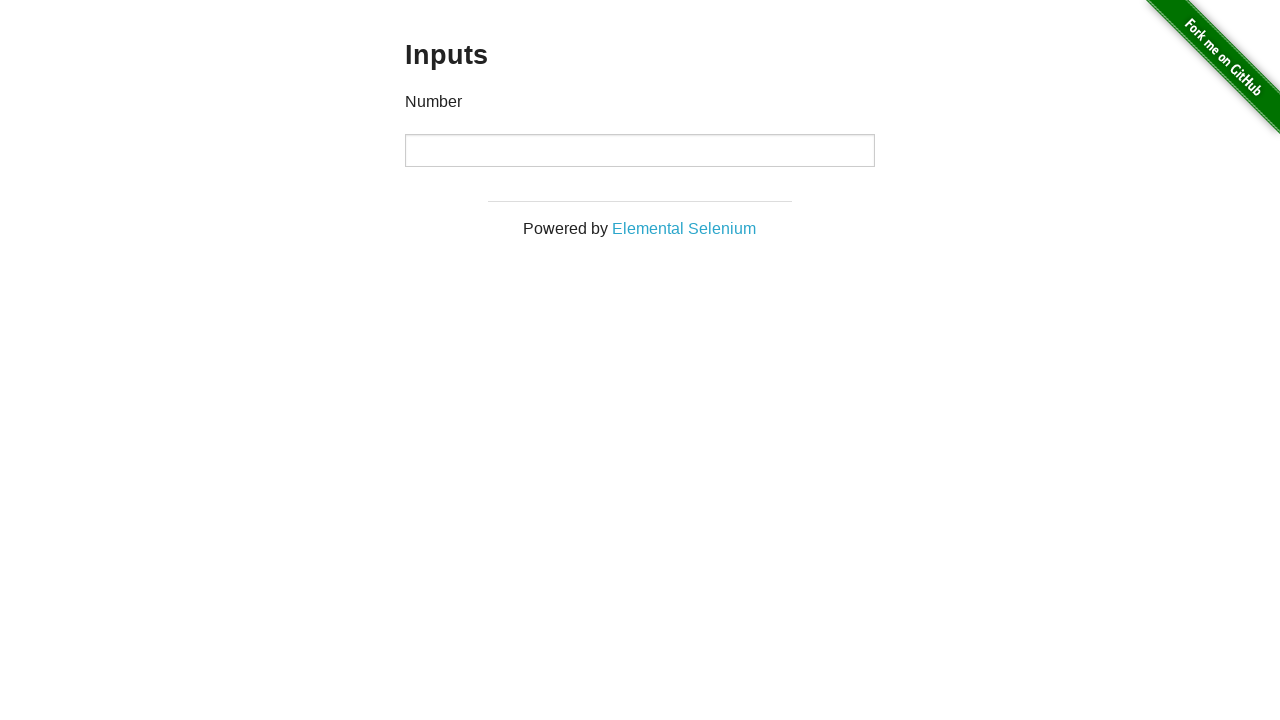

Pressed ArrowUp key to increment the input value on input[type='number']
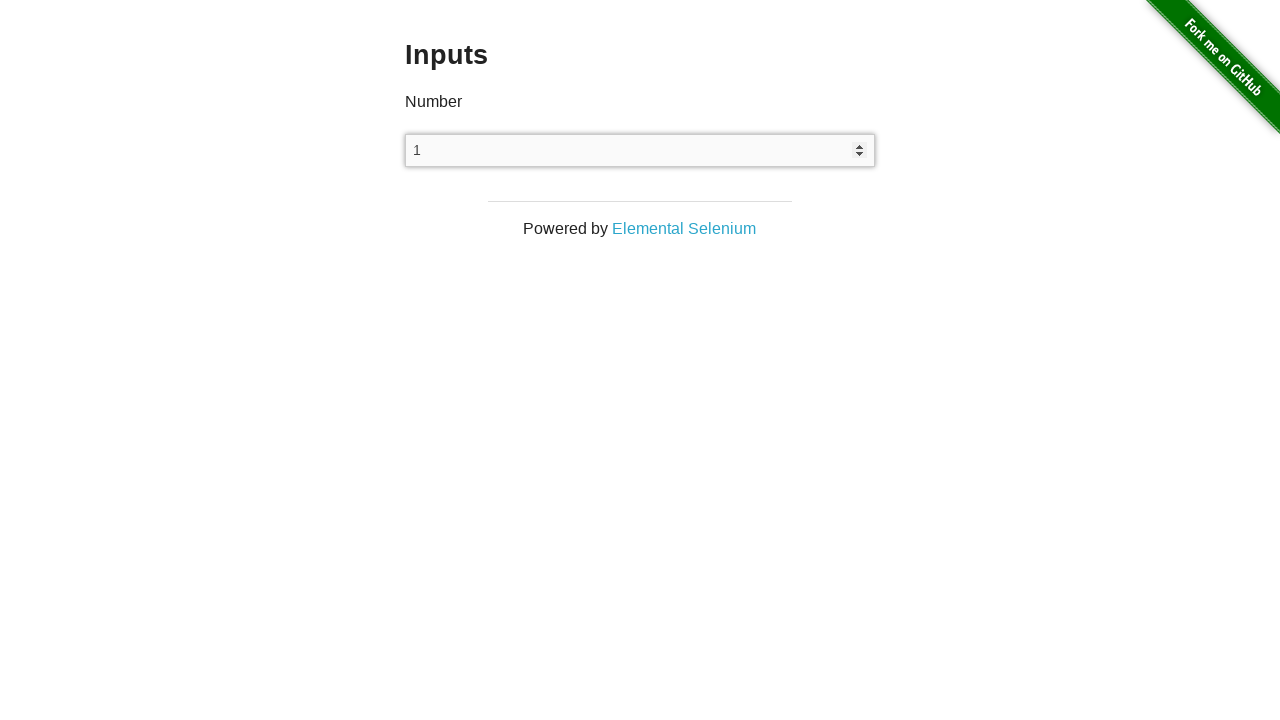

Verified input value is '1' after arrow up press
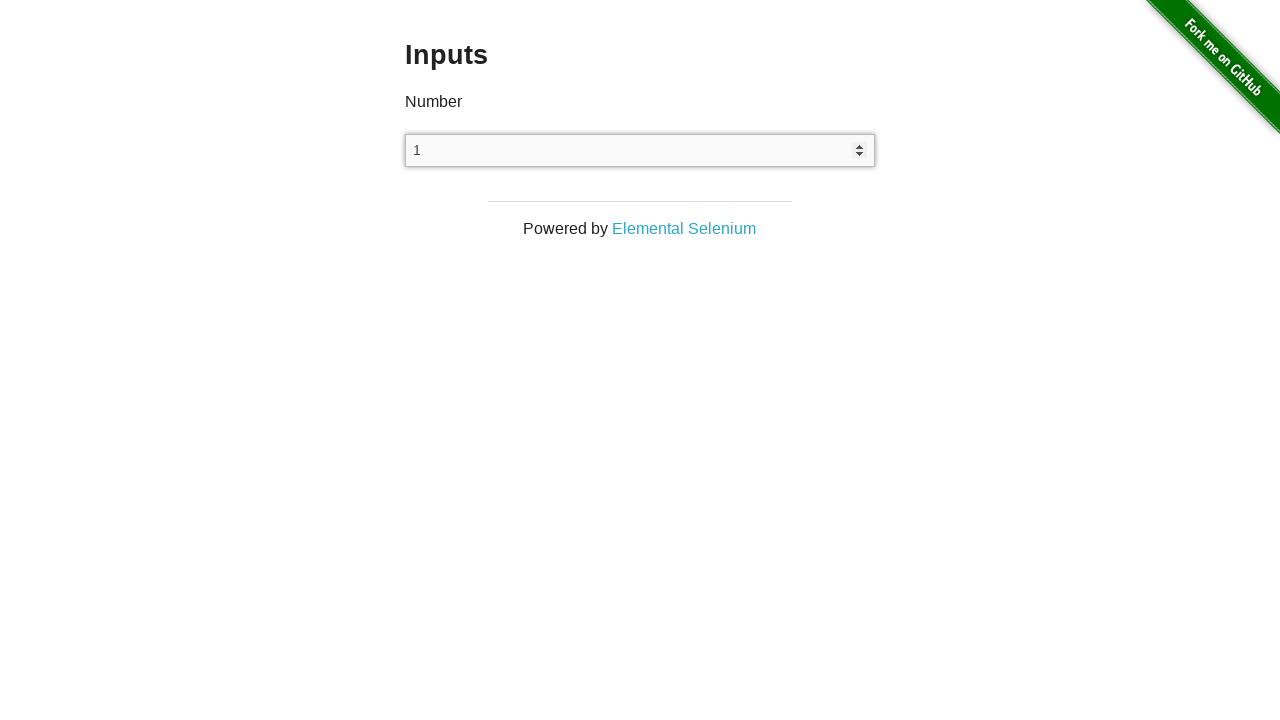

Pressed ArrowDown key to decrement the input value on input[type='number']
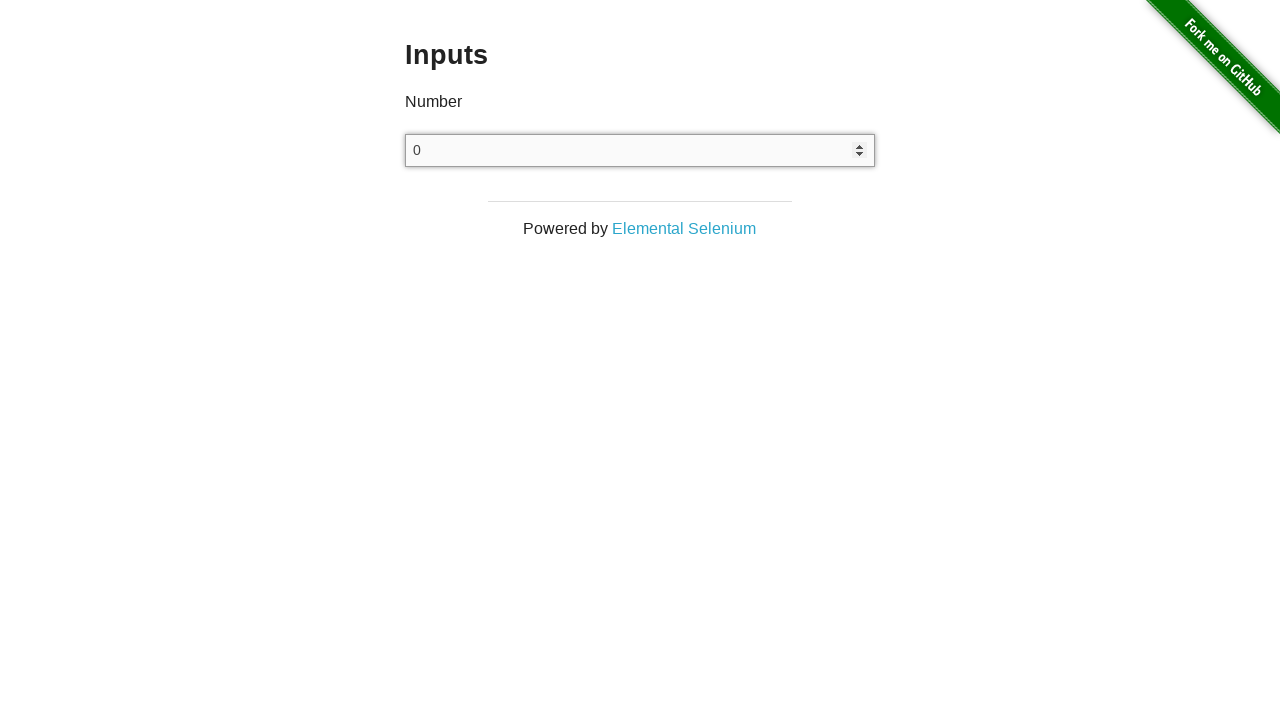

Verified input value is '0' after arrow down press
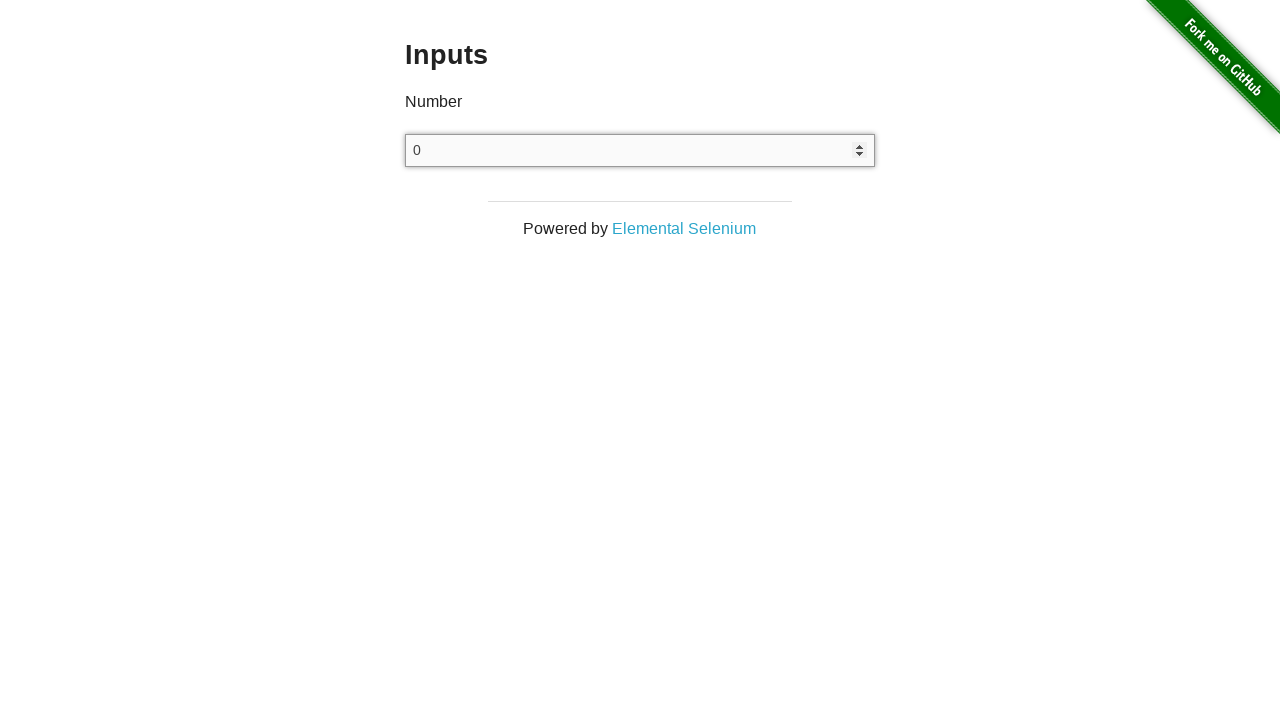

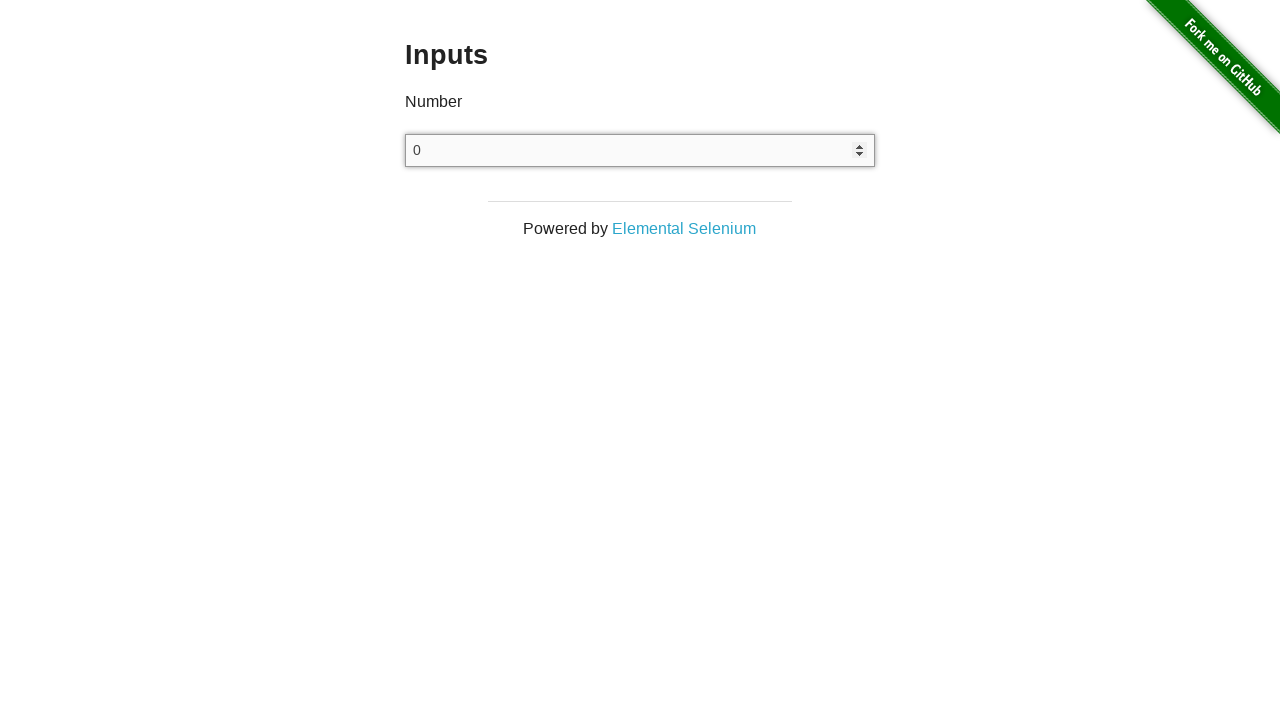